Tests file upload functionality by selecting a file and submitting the upload form, then verifying the upload was successful

Starting URL: https://the-internet.herokuapp.com/upload

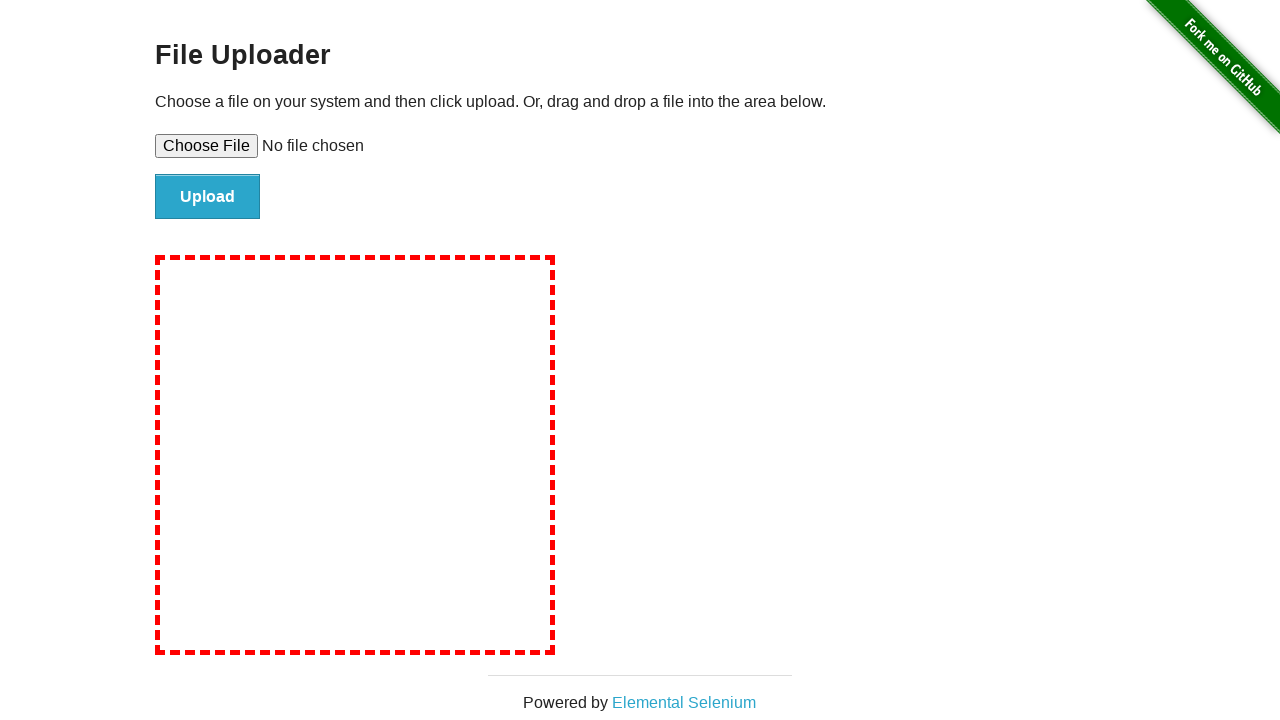

Created temporary test file for upload
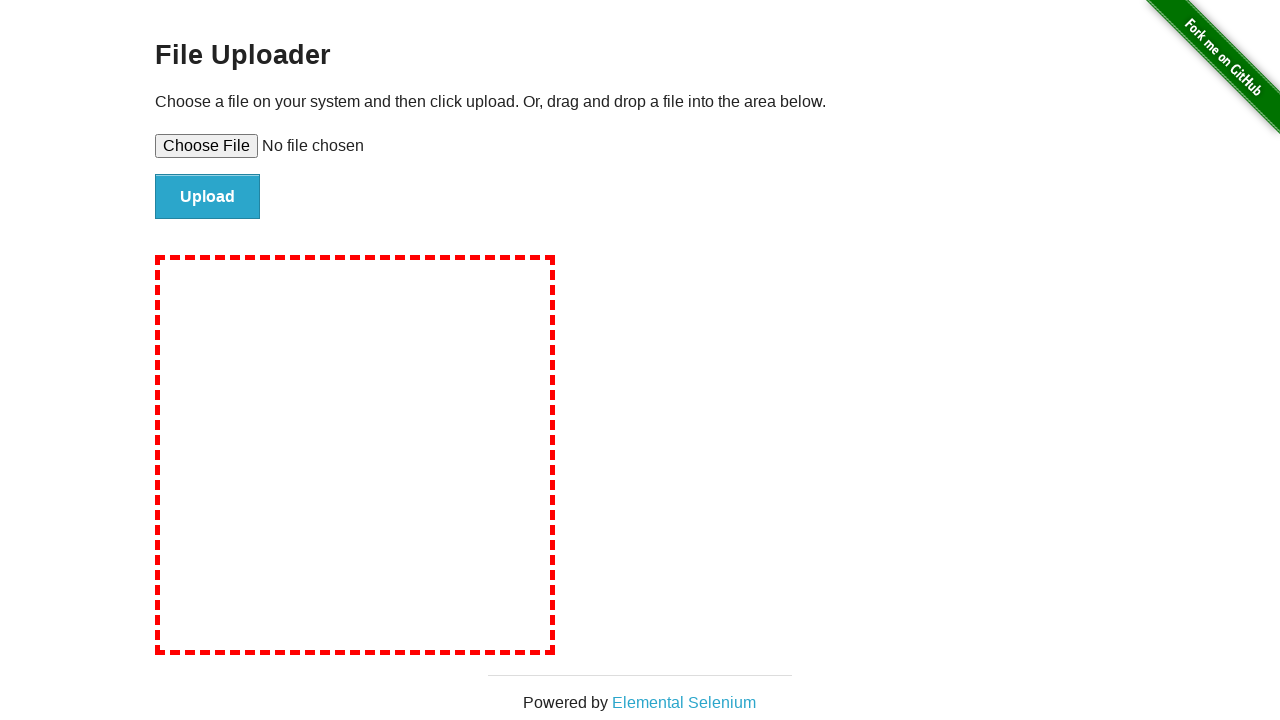

Selected test file using file input element
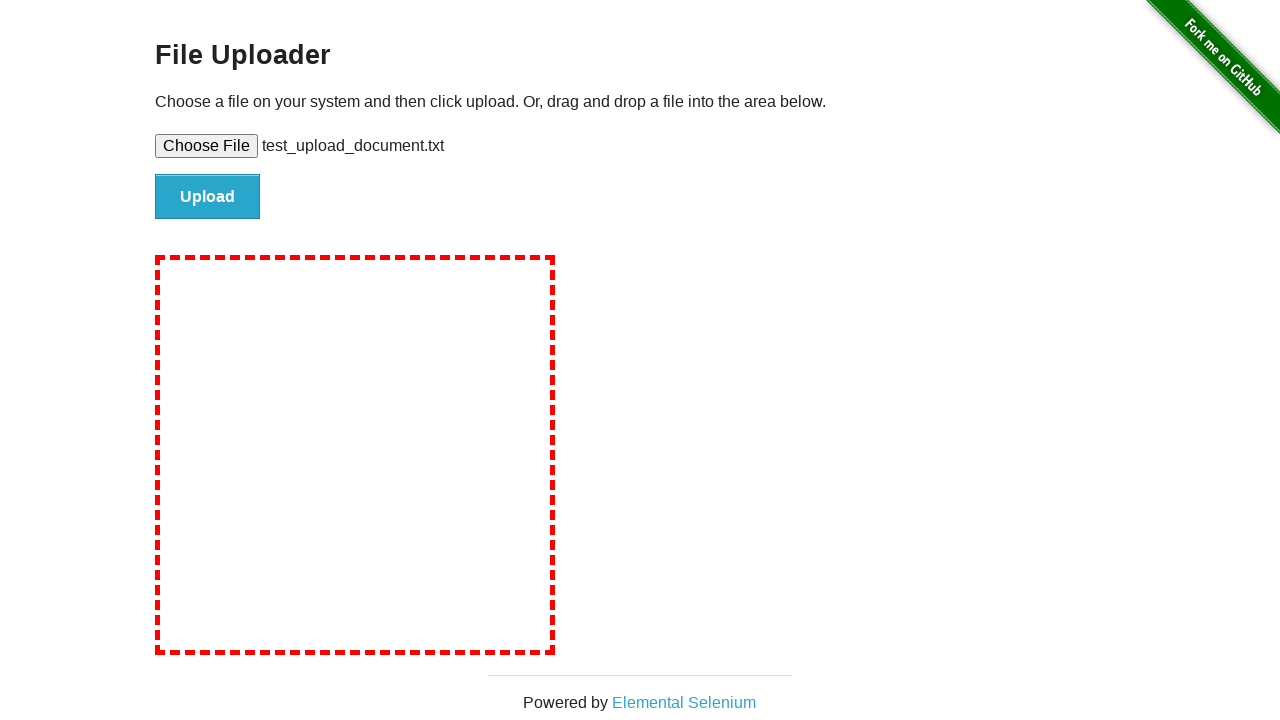

Clicked upload button to submit the file at (208, 197) on #file-submit
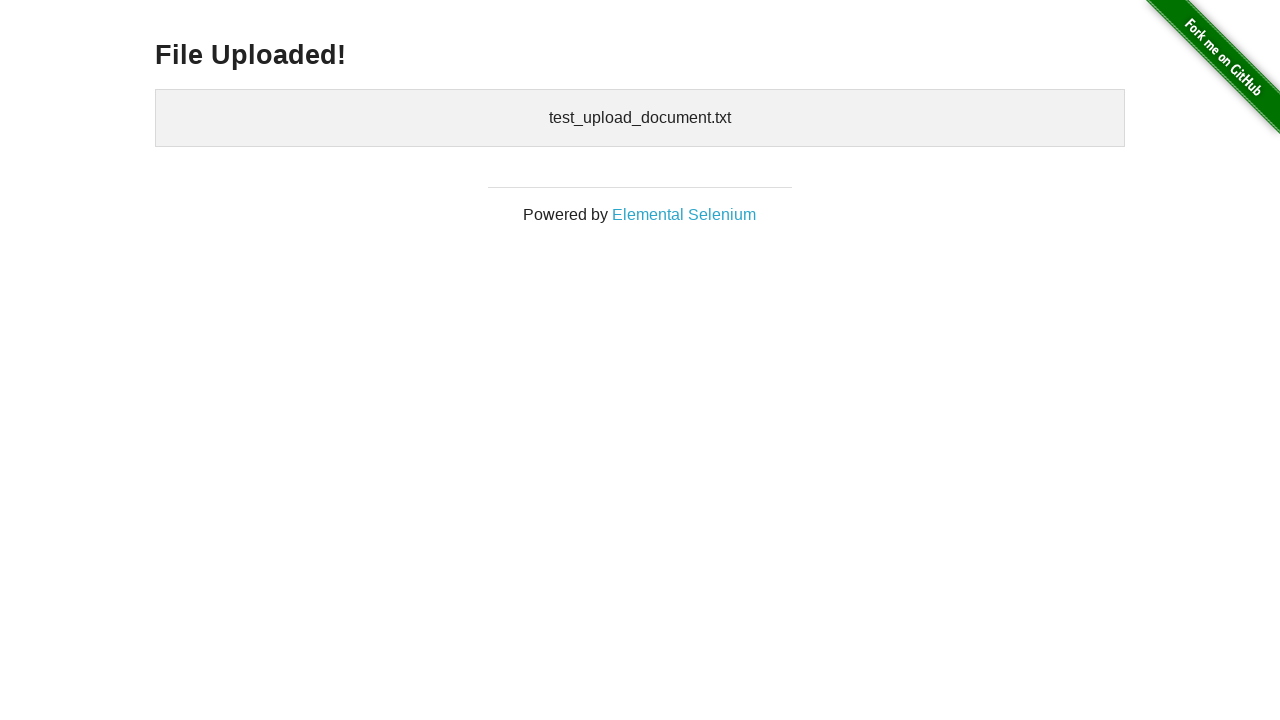

File upload successful - 'File Uploaded!' message appeared
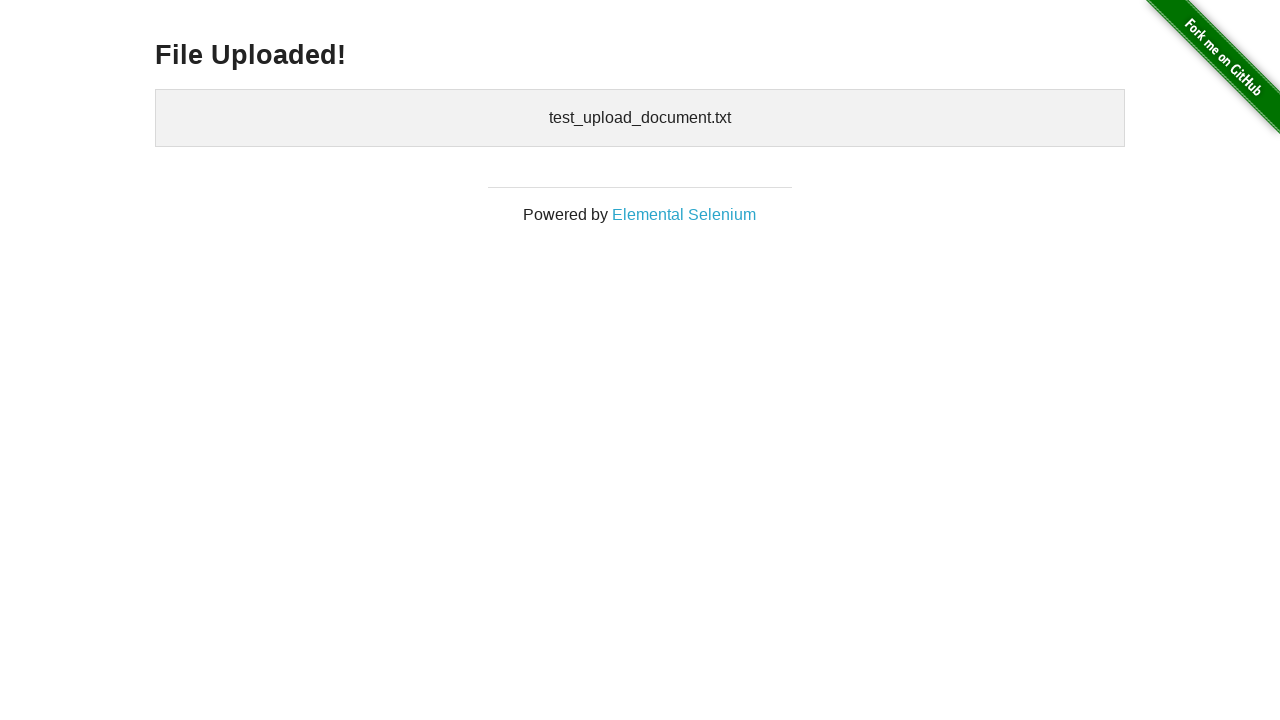

Cleaned up temporary test file
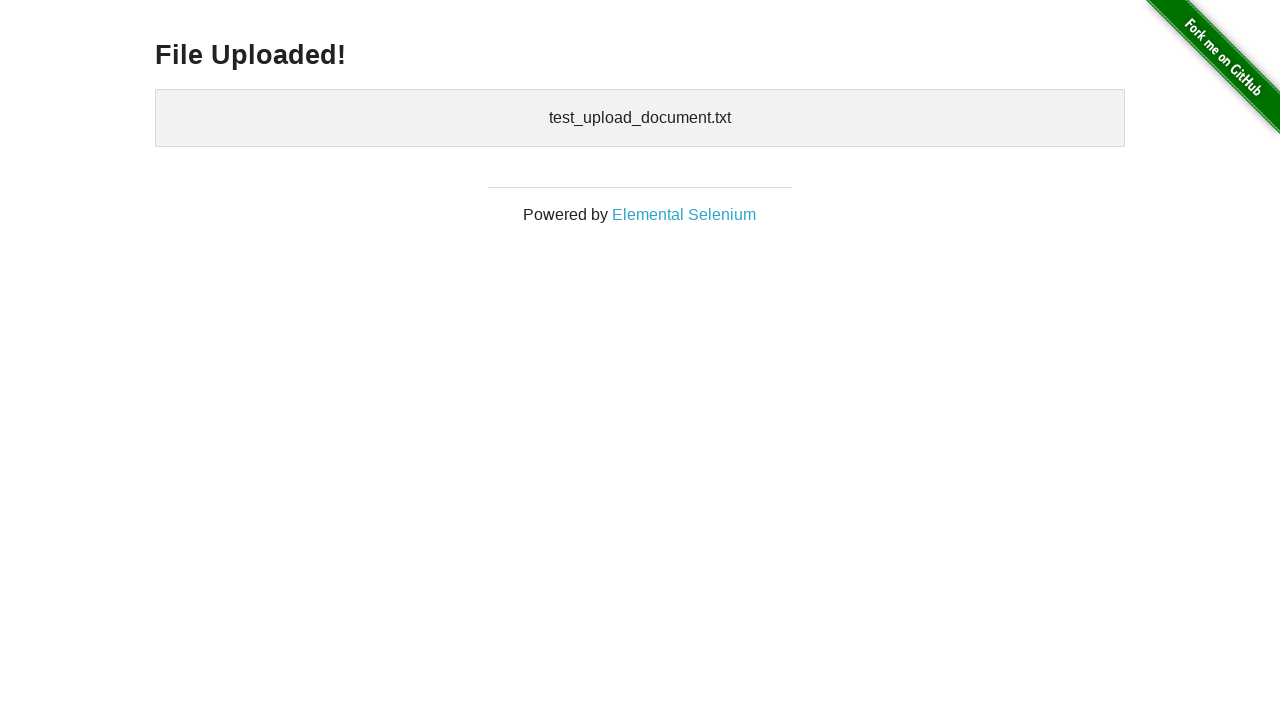

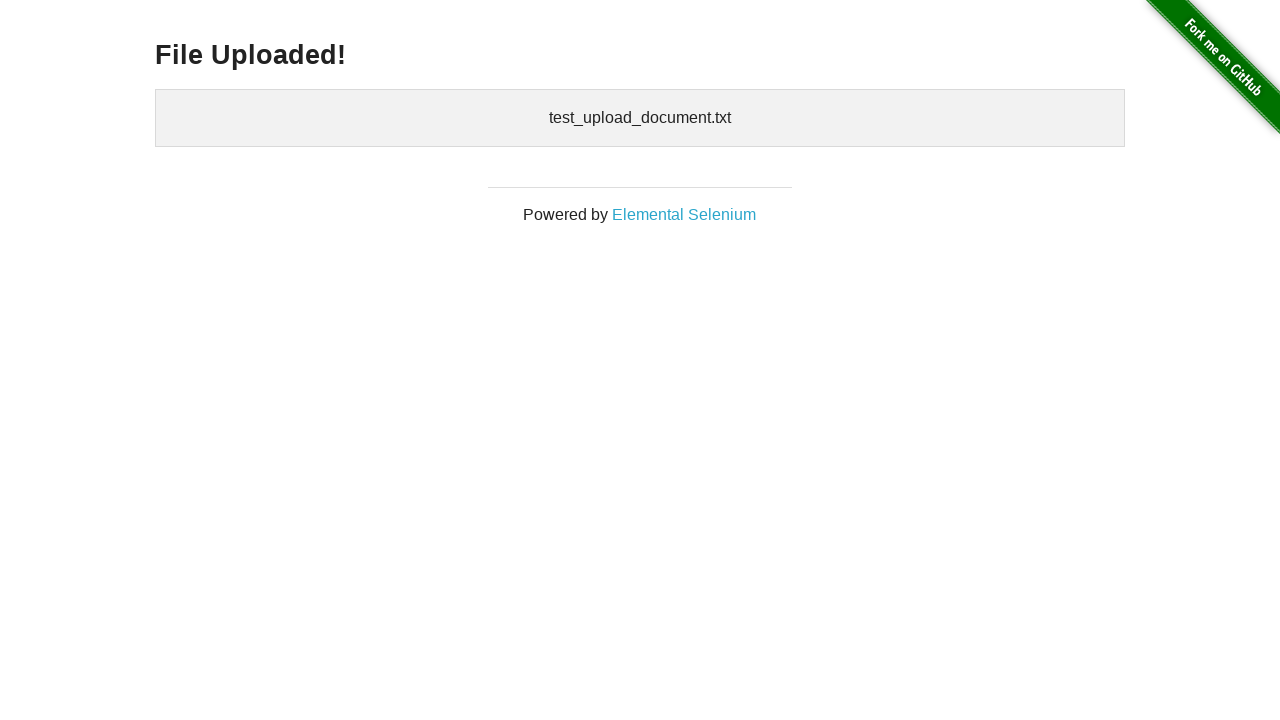